Tests explicit wait functionality by clicking a button and waiting for a delayed element to become visible, then verifying its text content

Starting URL: https://www.leafground.com/waits.xhtml

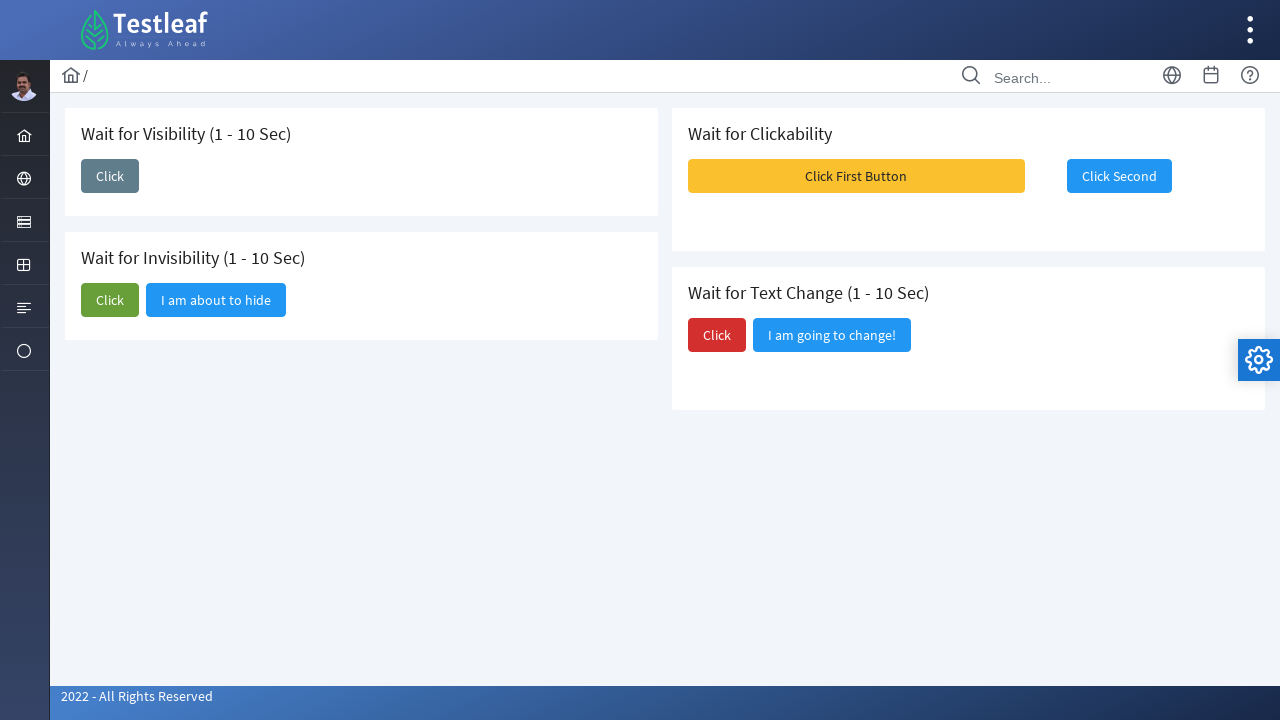

Clicked the 'Click' button to trigger delayed element at (110, 176) on xpath=//span[text()='Click']
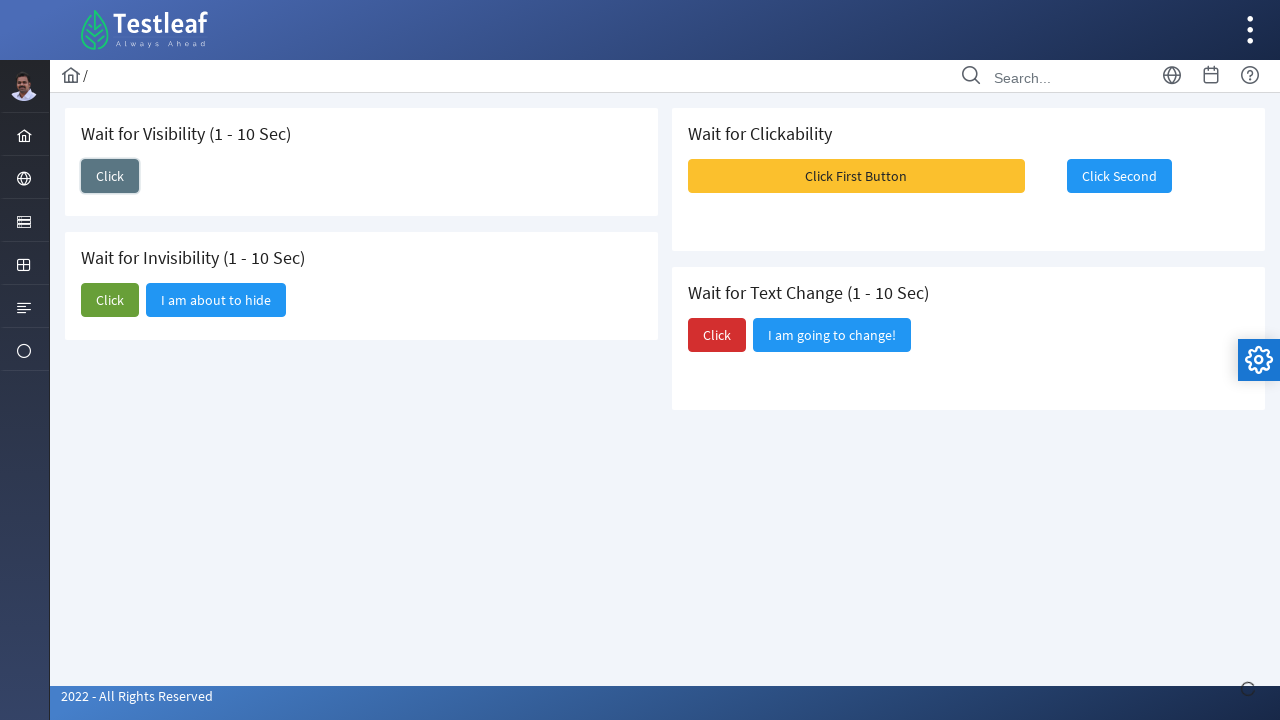

Waited for delayed element with text 'I am here' to become visible
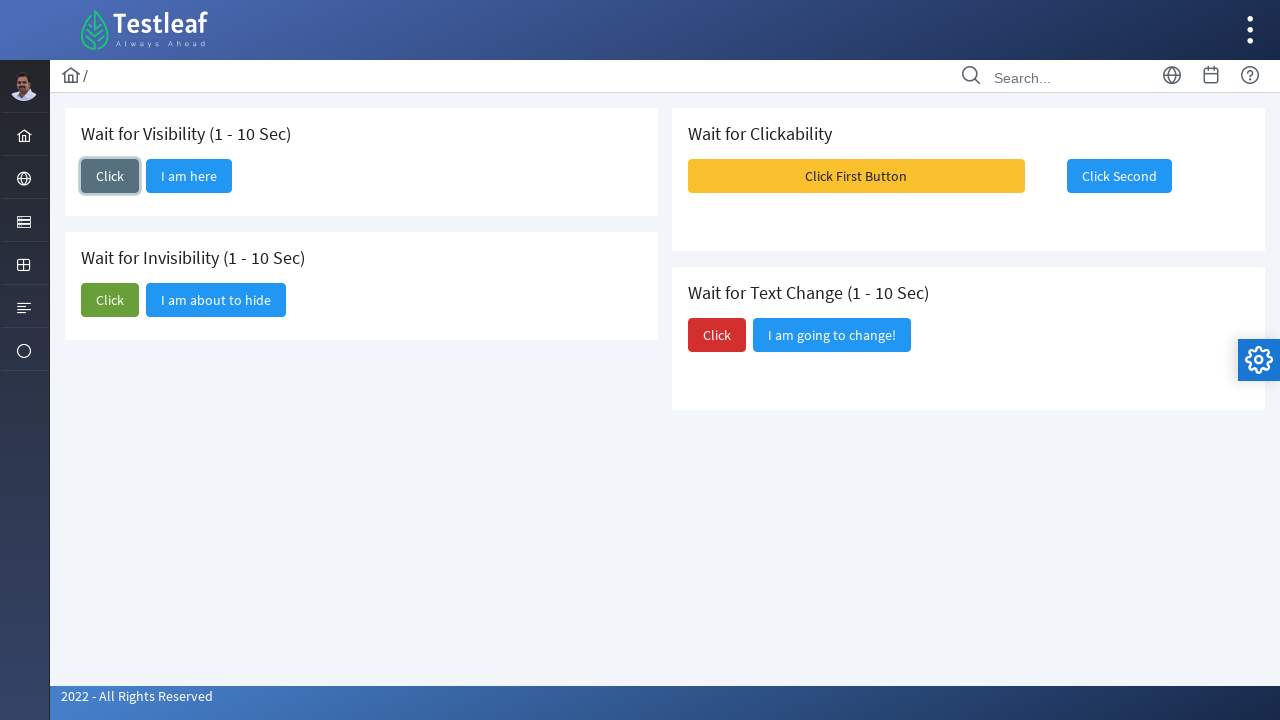

Retrieved text content: 'I am here'
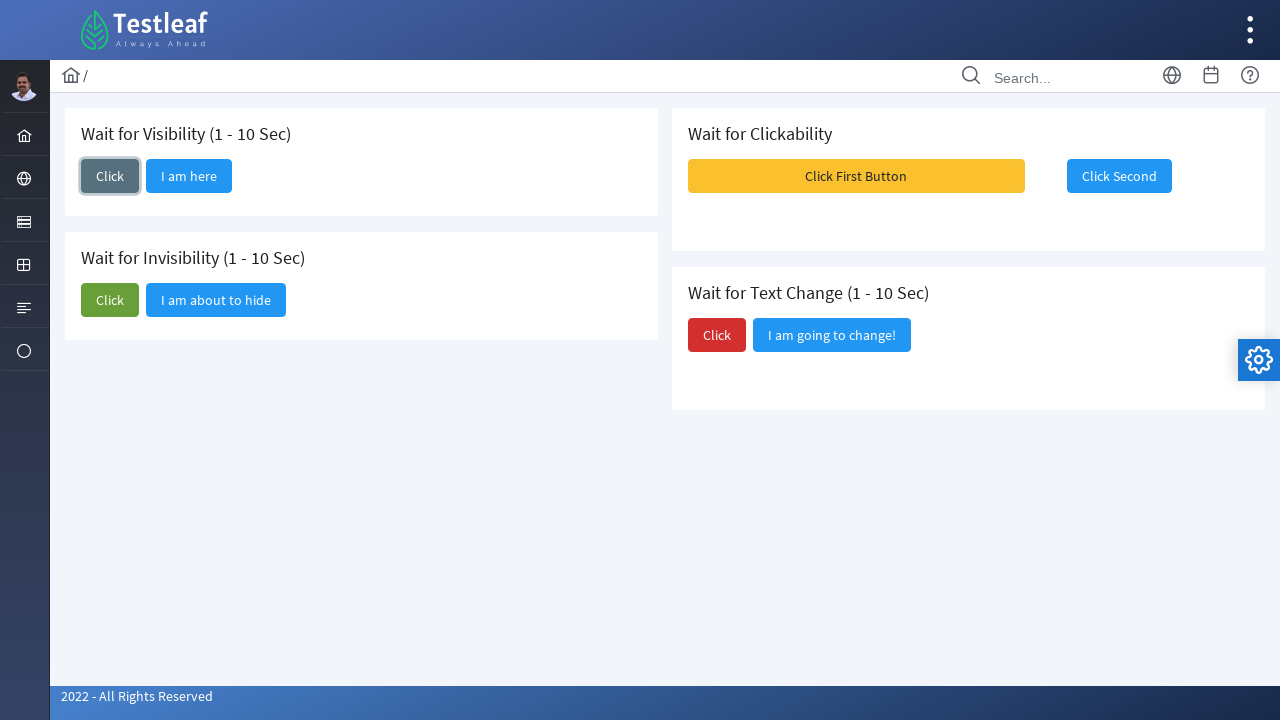

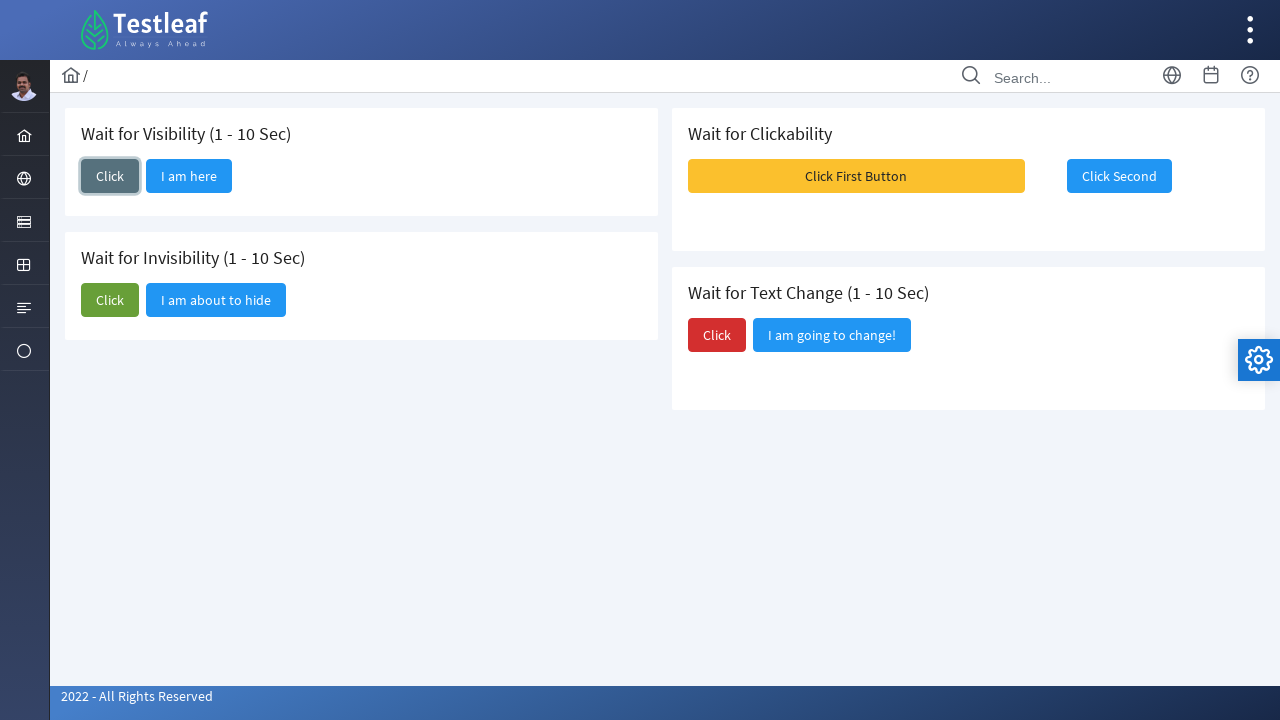